Opens the BlazeDemo website in the browser

Starting URL: https://blazedemo.com/

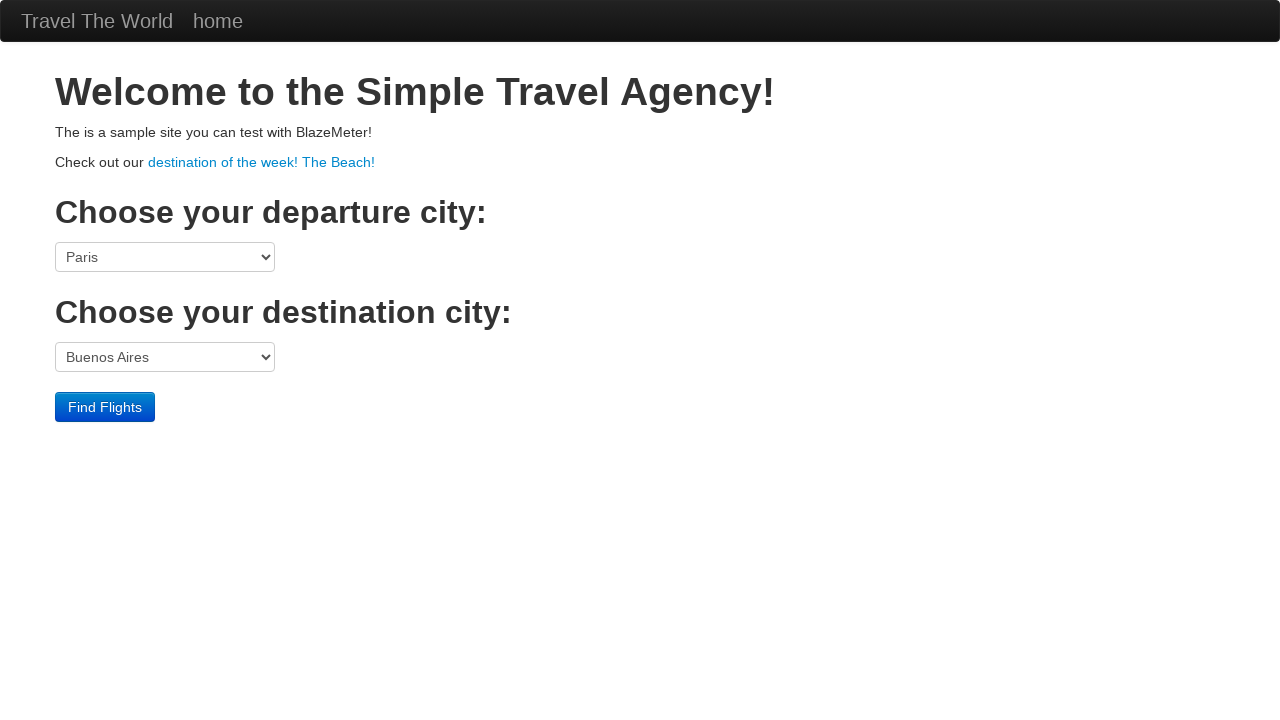

Navigated to BlazeDemo website at https://blazedemo.com/
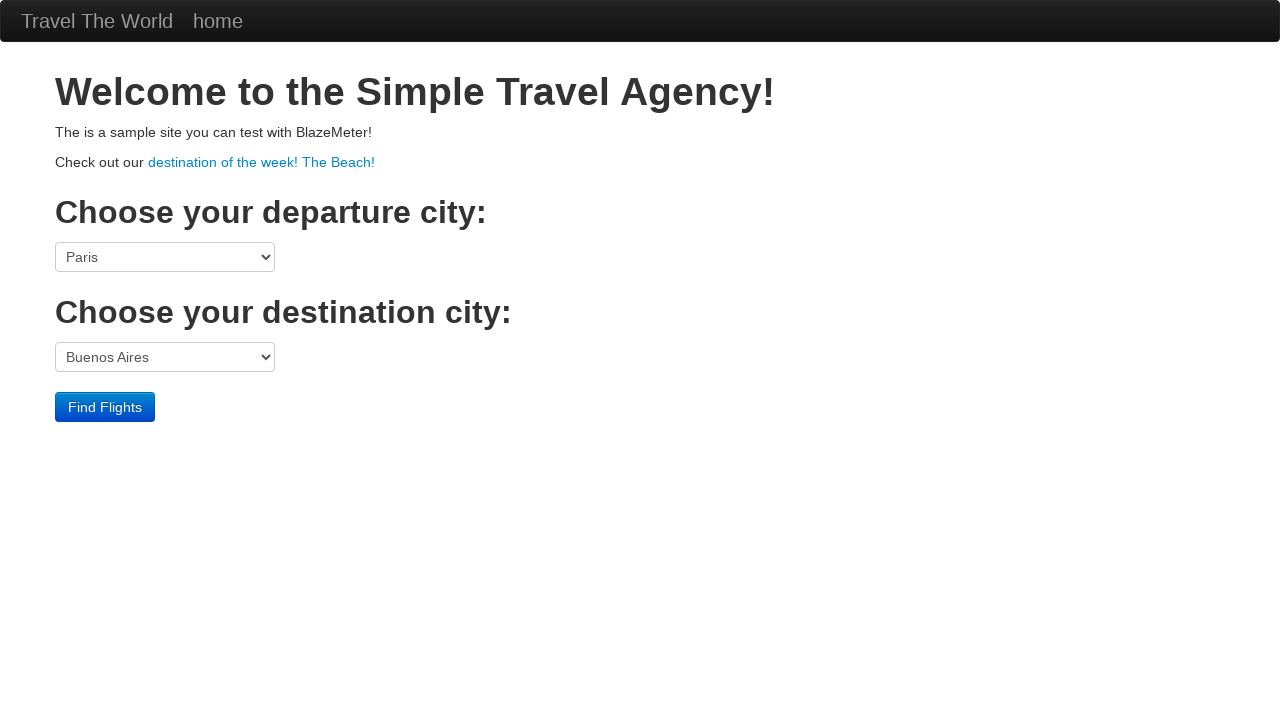

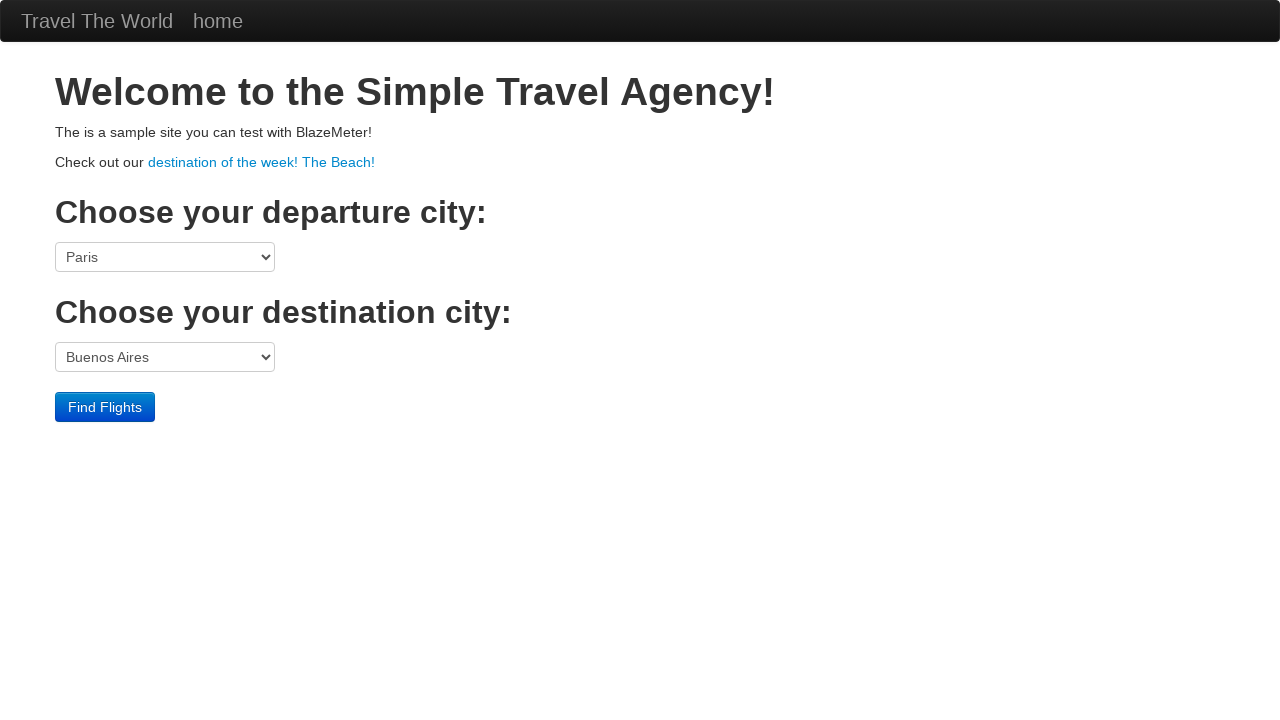